Tests checkbox handling by interacting with checkboxes on a demo page - unchecking checkbox 2 if selected and clicking checkbox 1 if enabled

Starting URL: https://the-internet.herokuapp.com/checkboxes

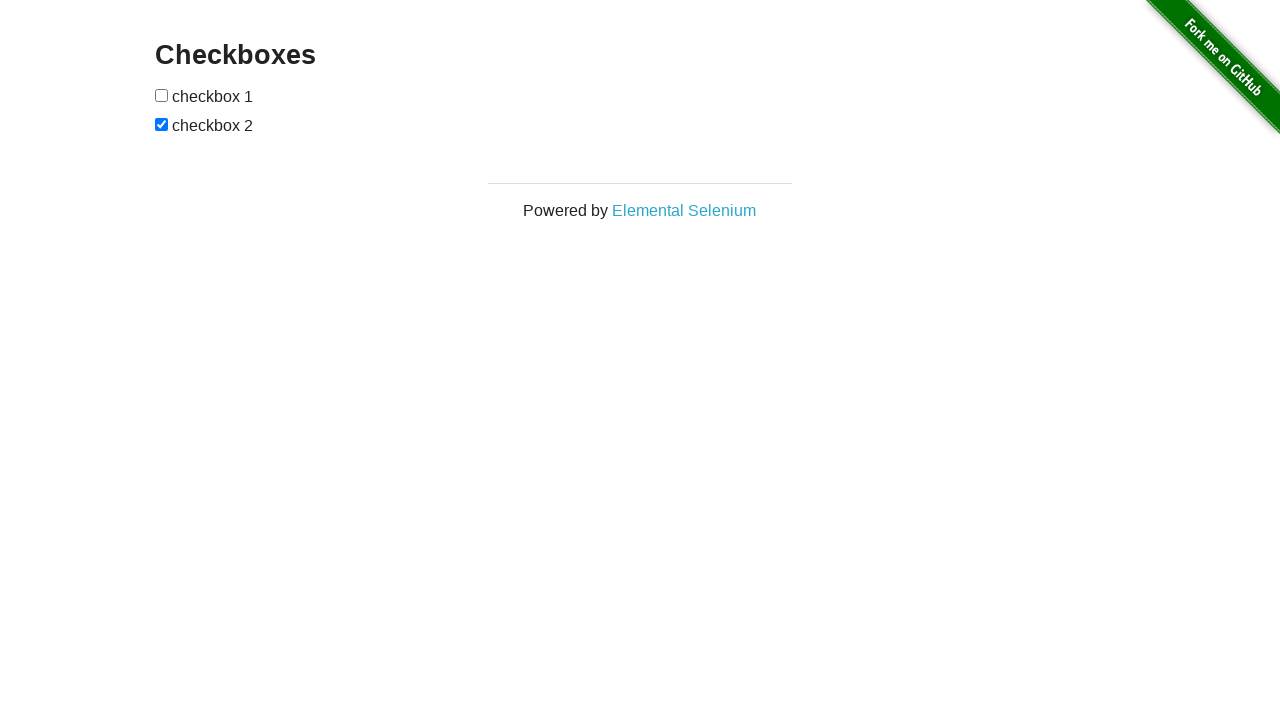

Navigated to checkboxes demo page
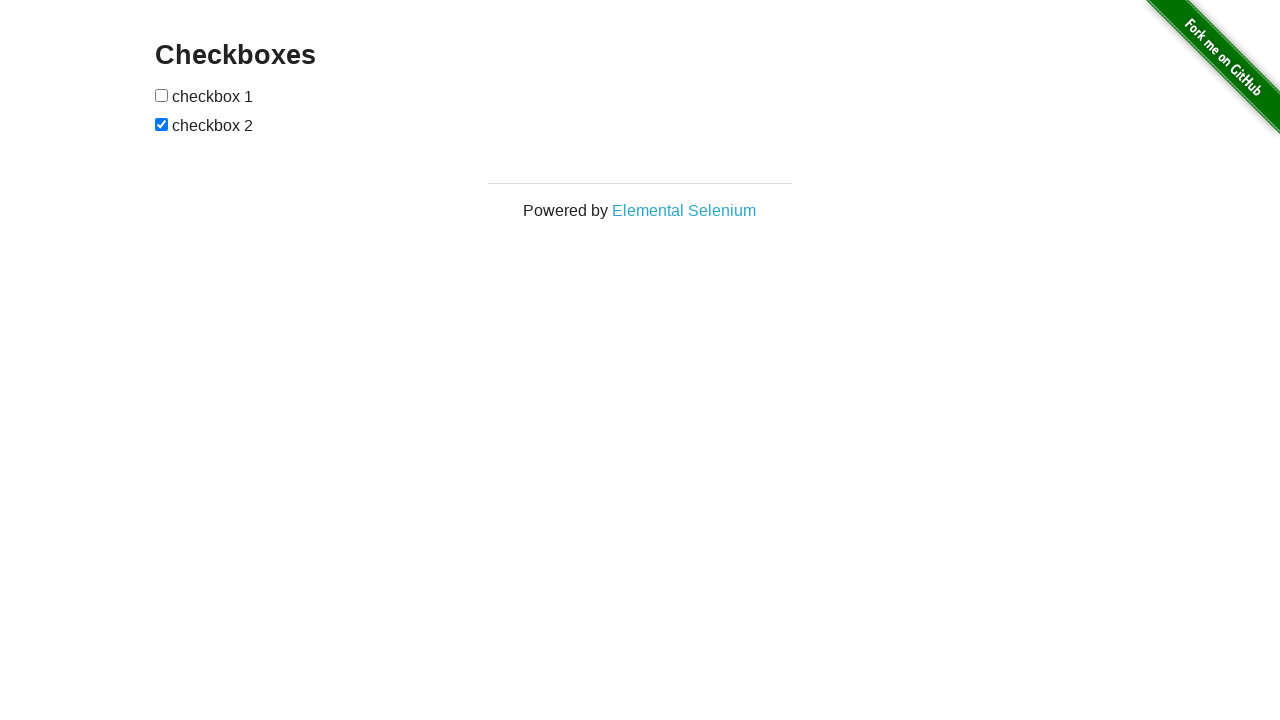

Located checkbox 2
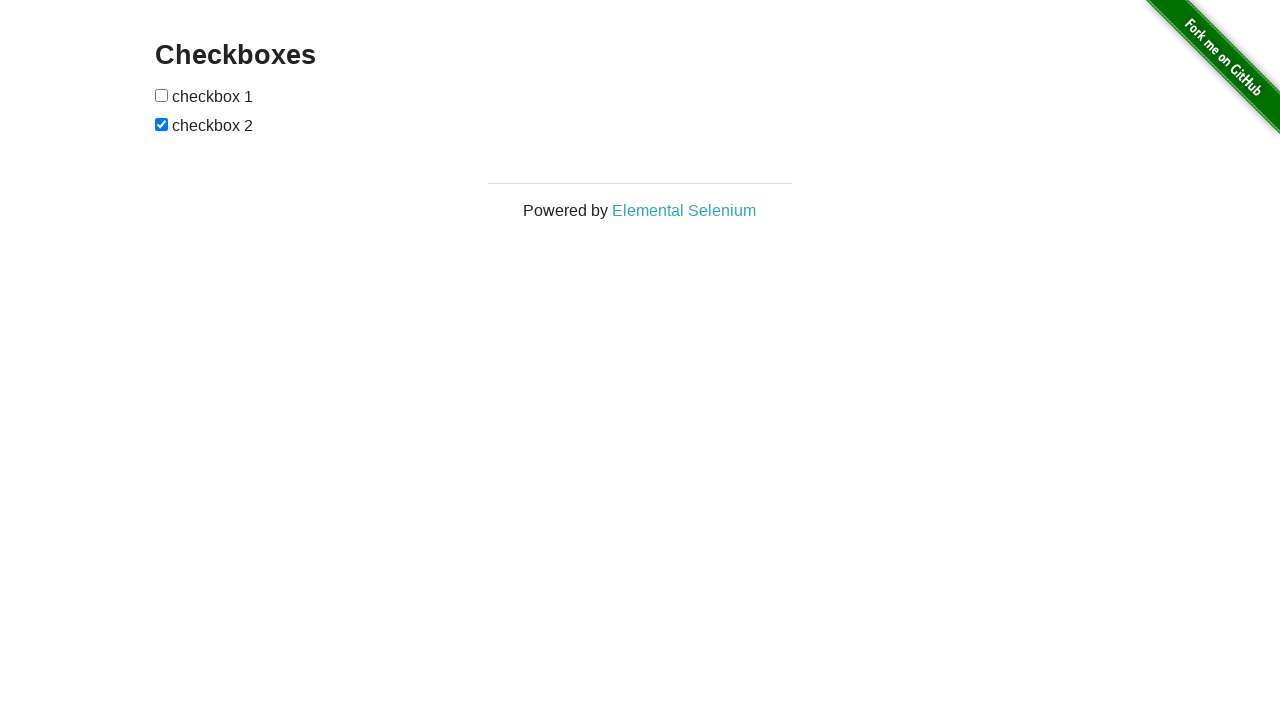

Checkbox 2 is currently checked
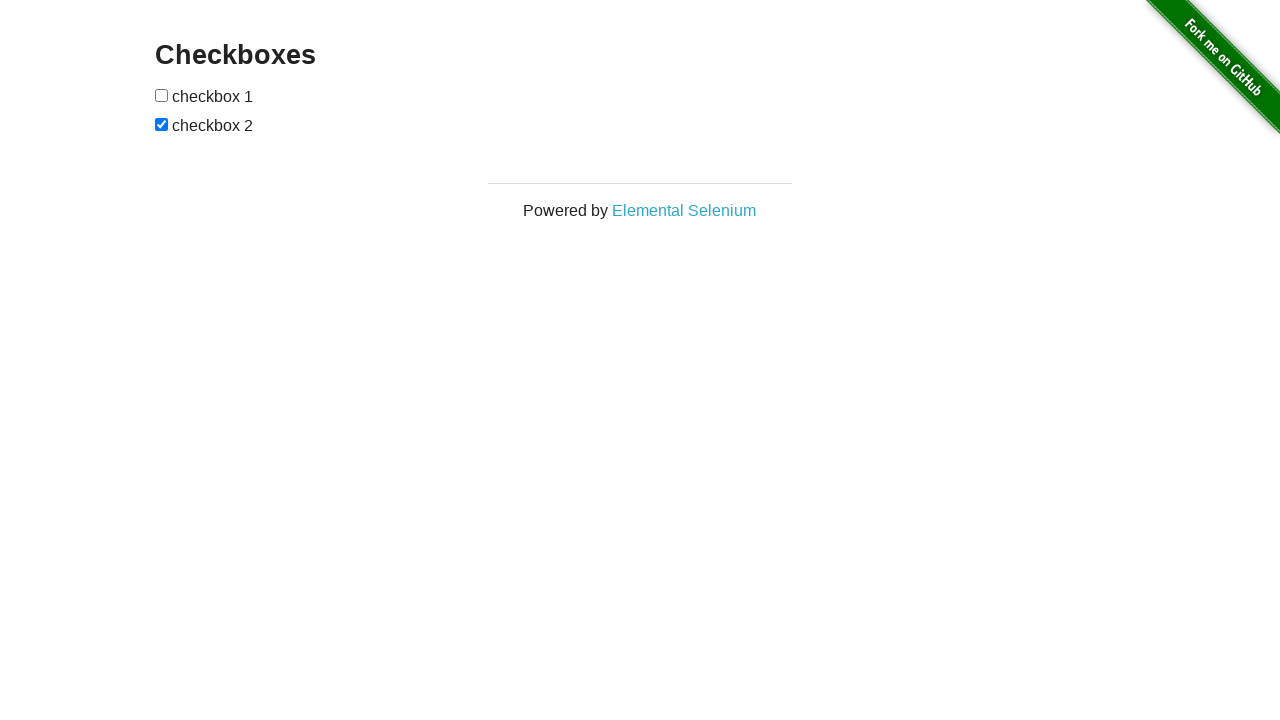

Unchecked checkbox 2 at (162, 124) on (//input[@type='checkbox'])[2]
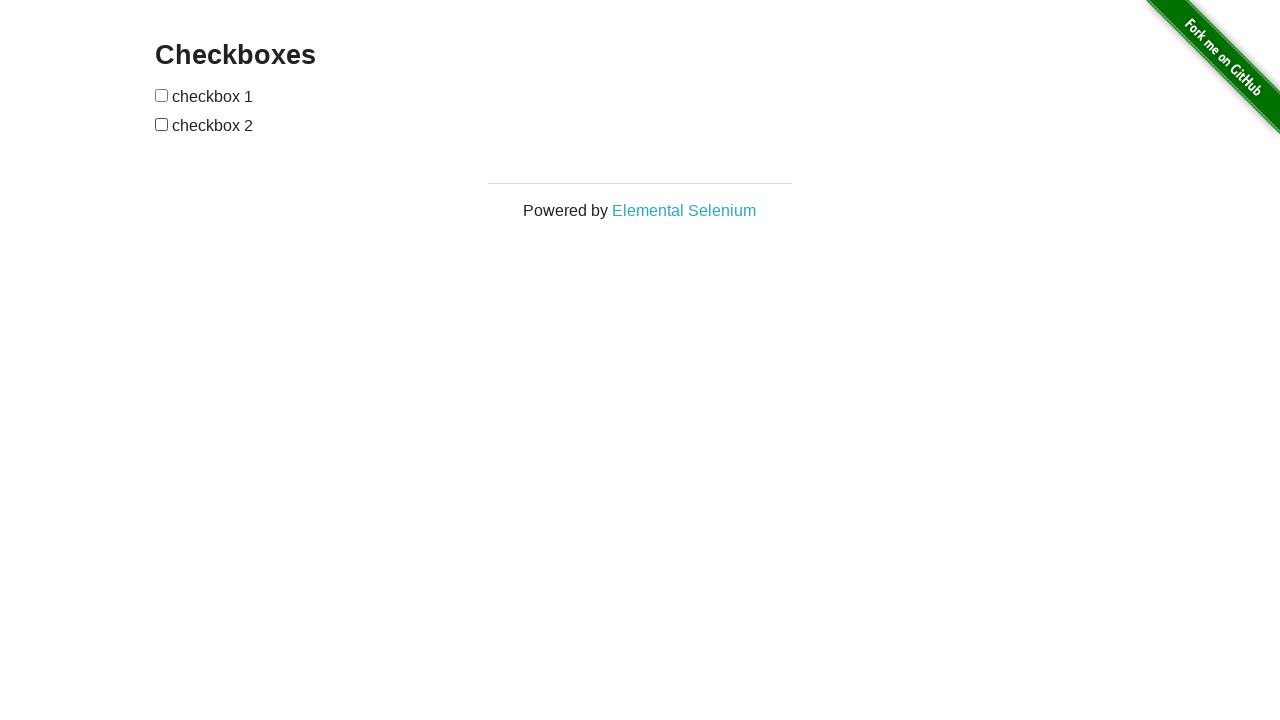

Located checkbox 1
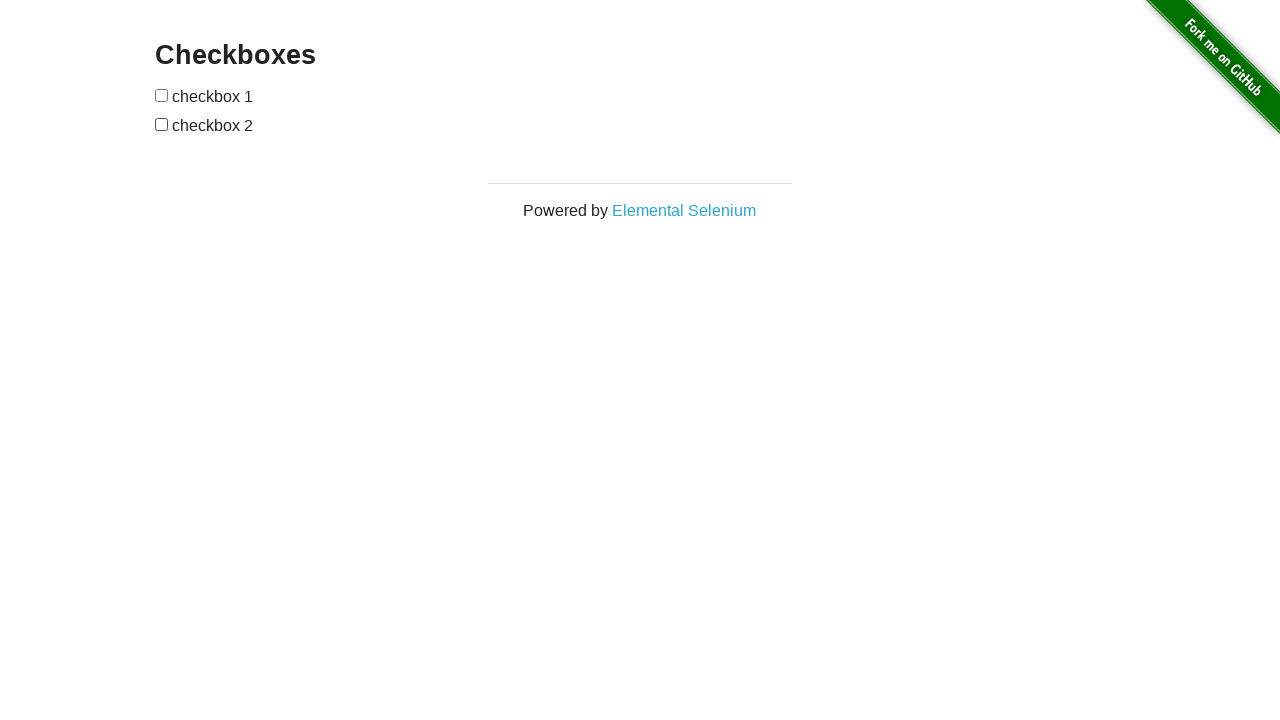

Checkbox 1 is enabled
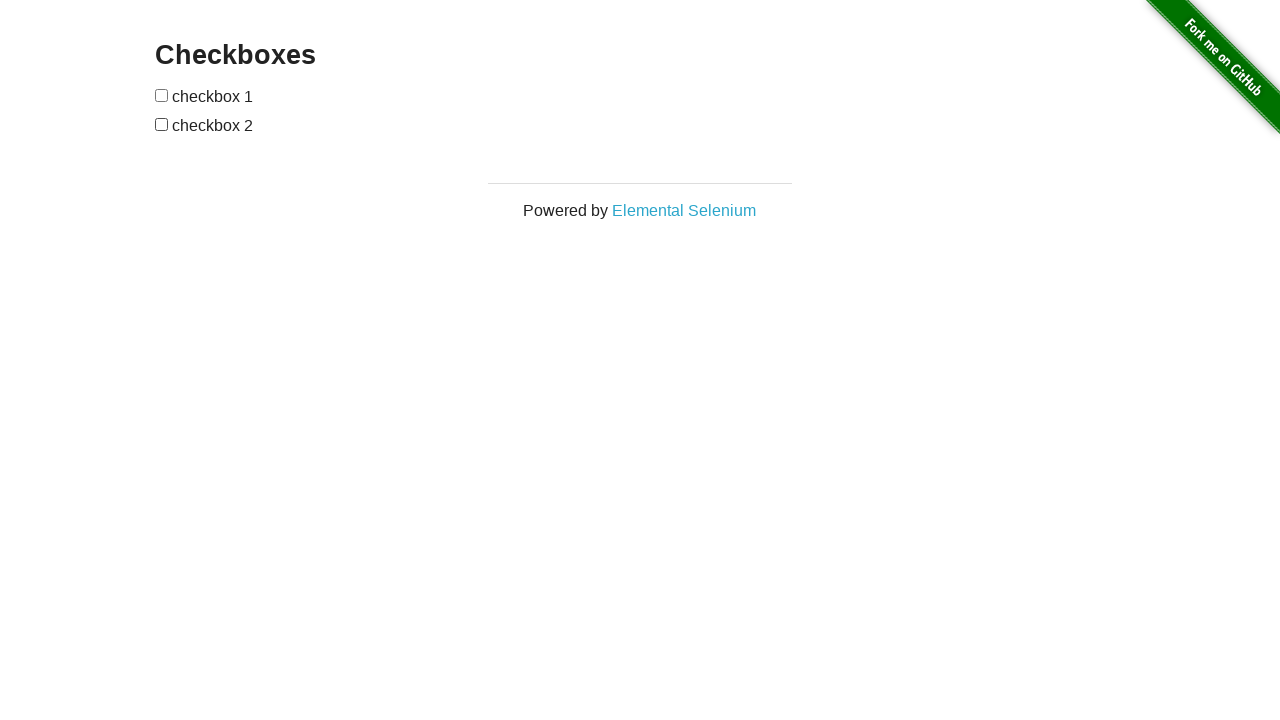

Clicked checkbox 1 at (162, 95) on (//input[@type='checkbox'])[1]
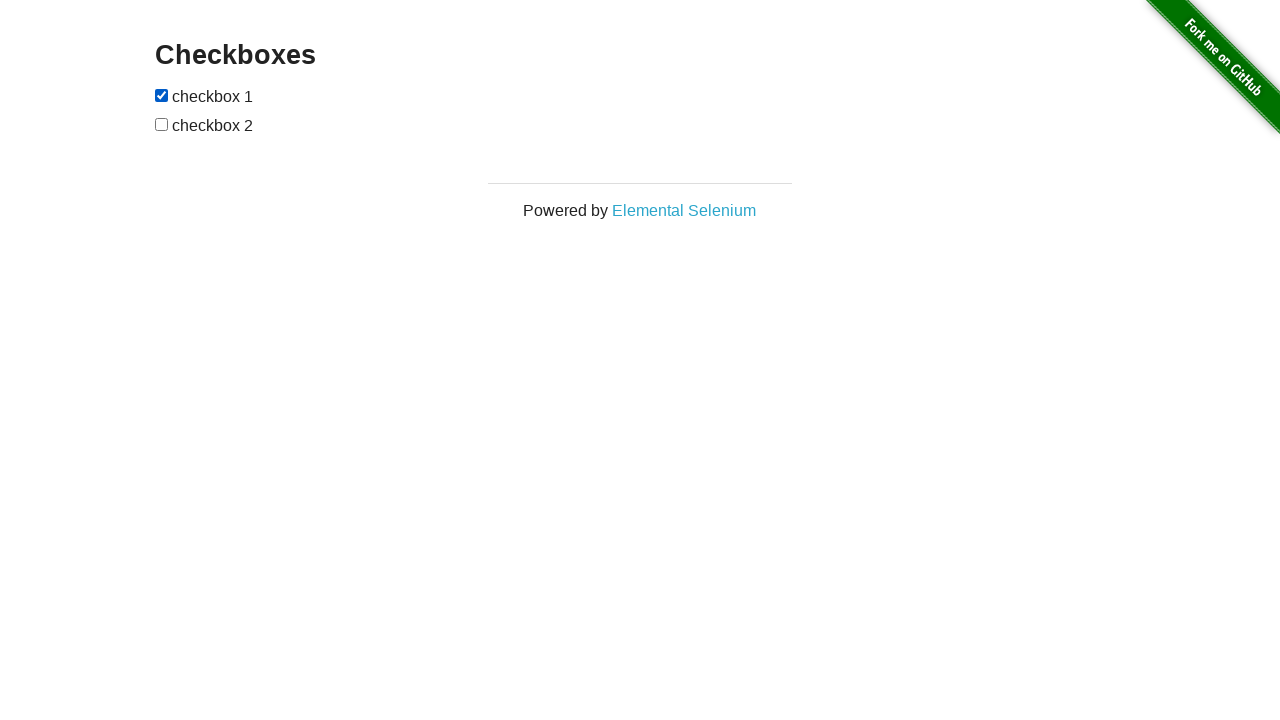

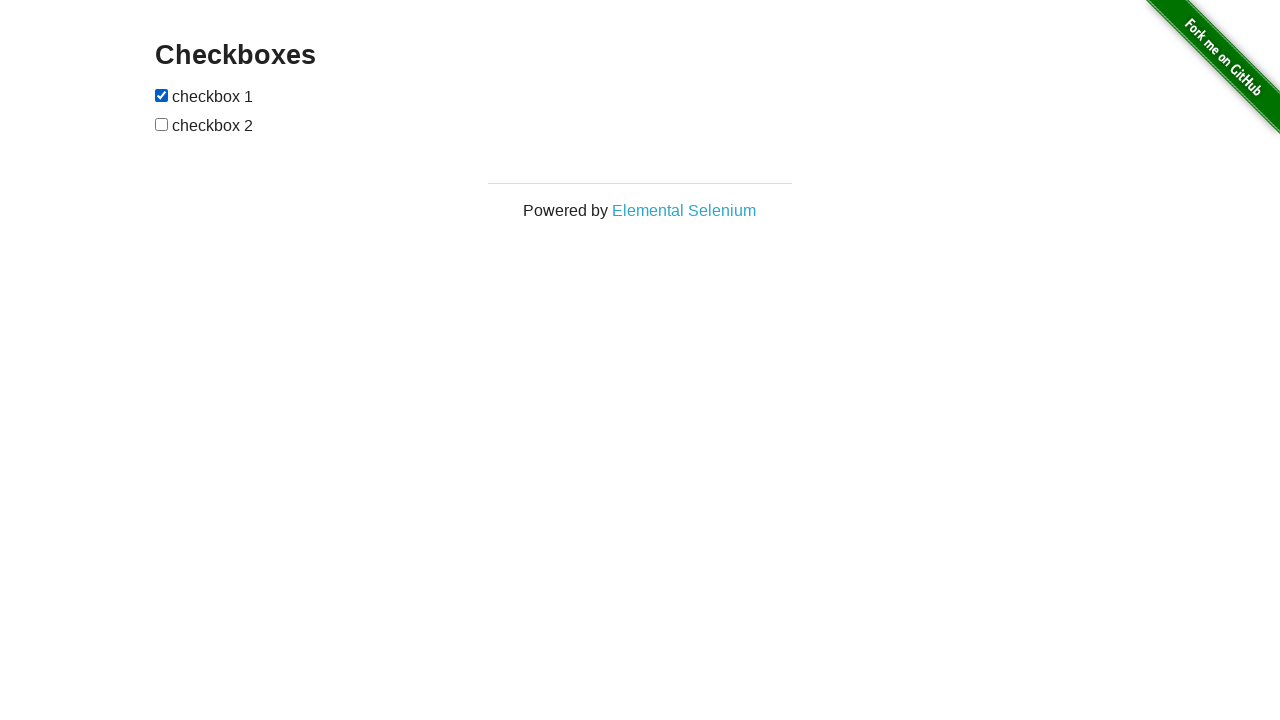